Tests handling of different JavaScript alert types (alert, confirm, and prompt boxes) by clicking buttons to trigger them and interacting with the dialogs

Starting URL: https://www.hyrtutorials.com/p/alertsdemo.html

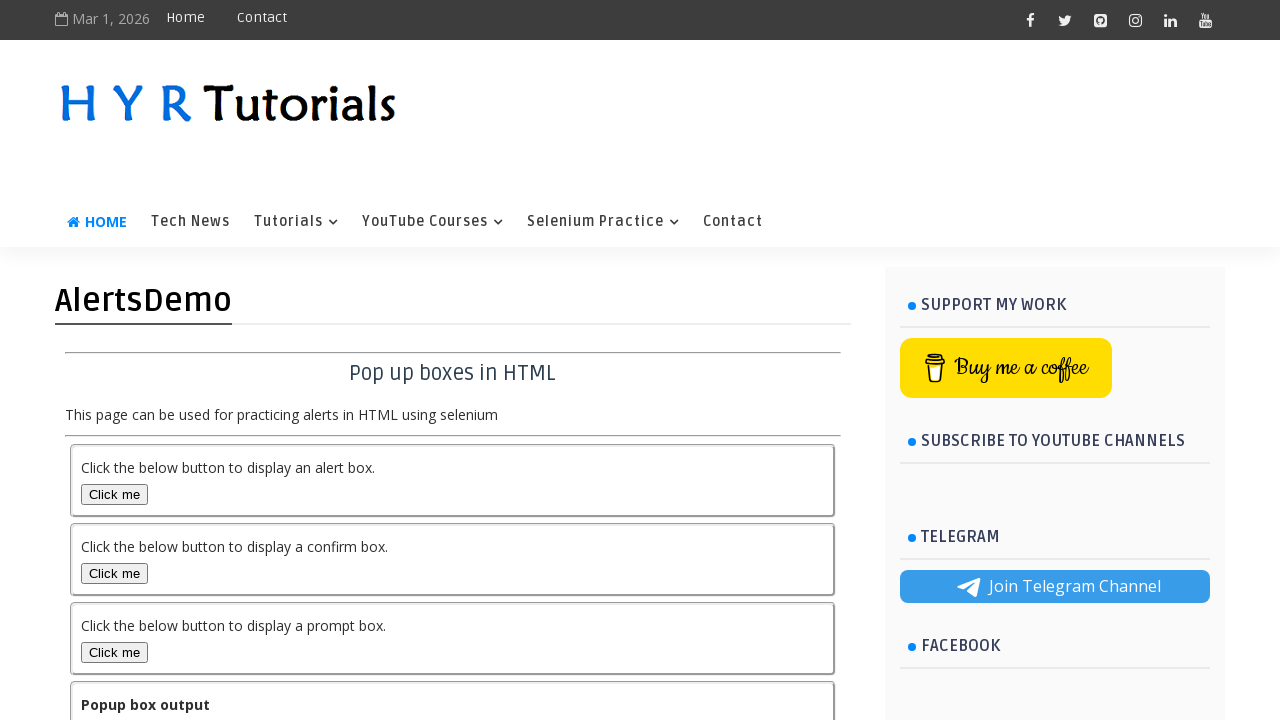

Clicked alert box button to trigger JavaScript alert at (114, 494) on #alertBox
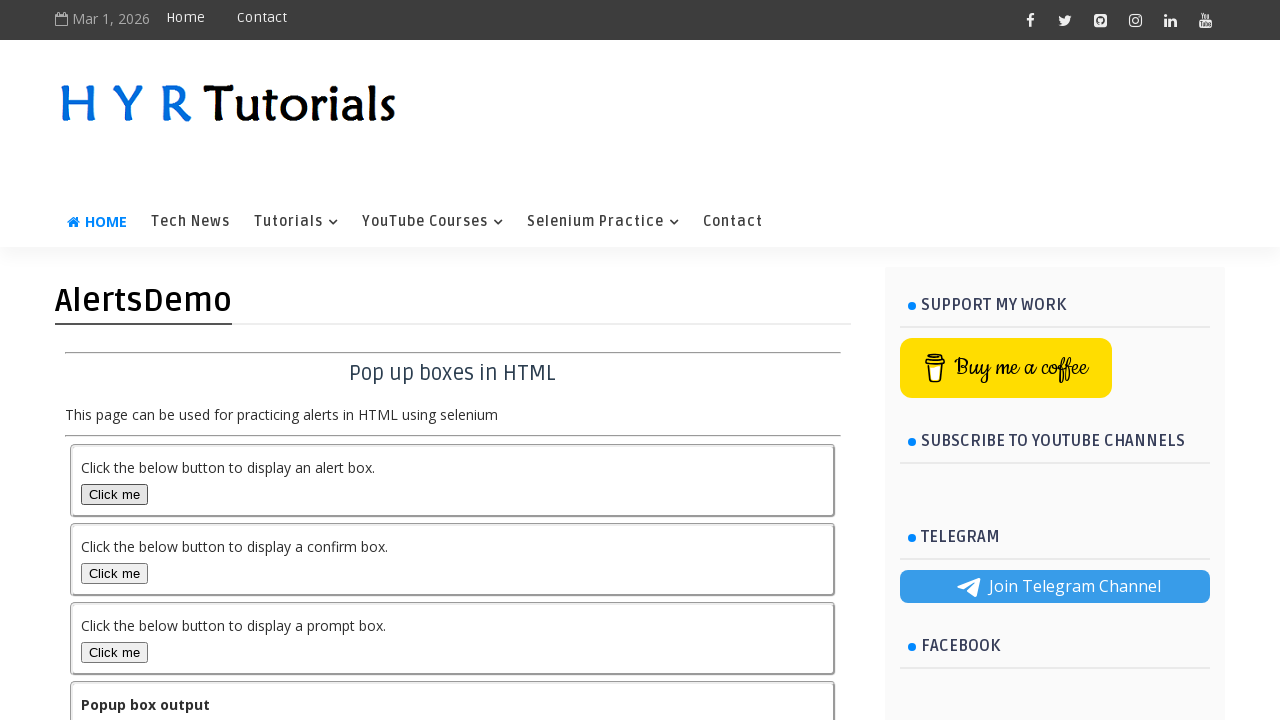

Set up dialog handler to accept alert
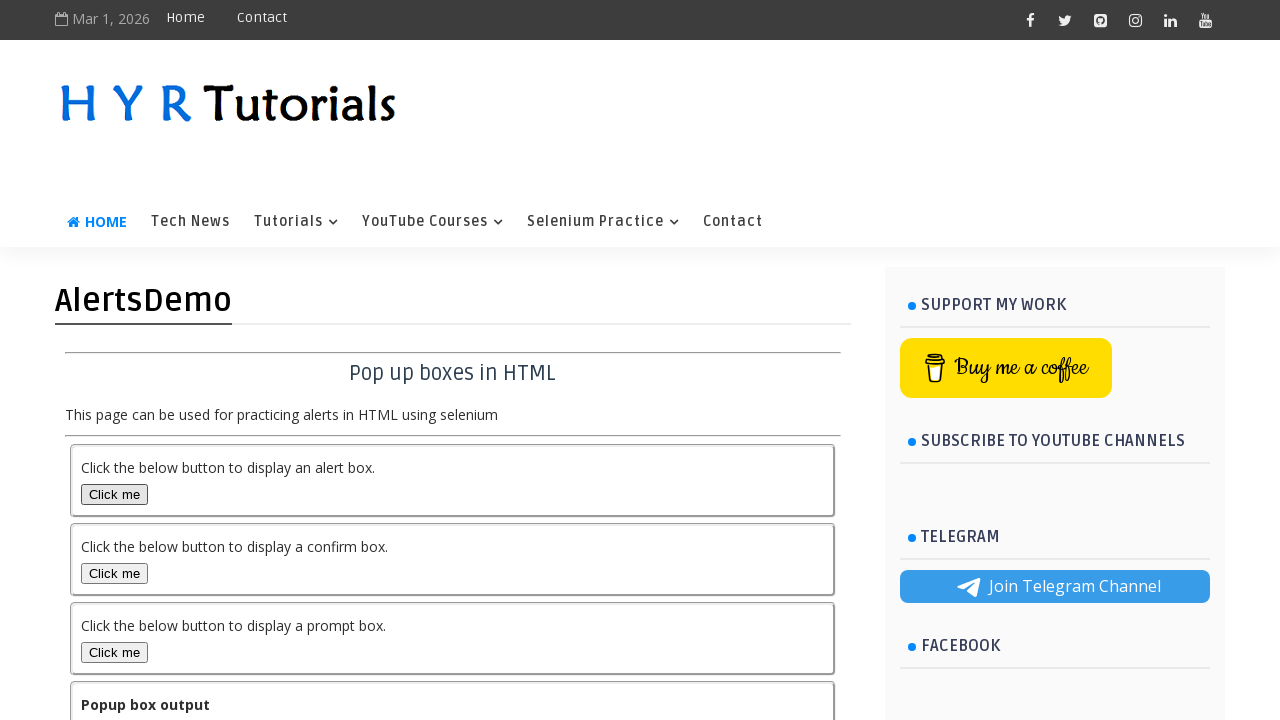

Waited for alert dialog to be dismissed
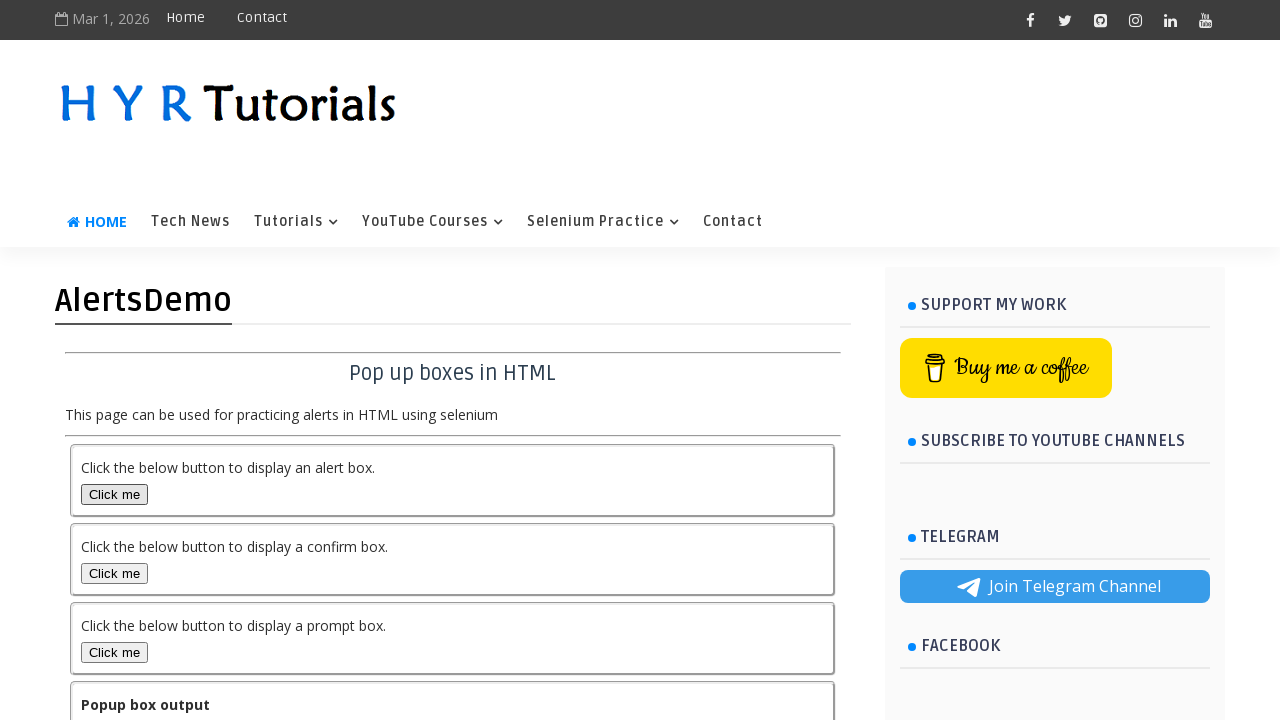

Set up dialog handler to dismiss confirm box
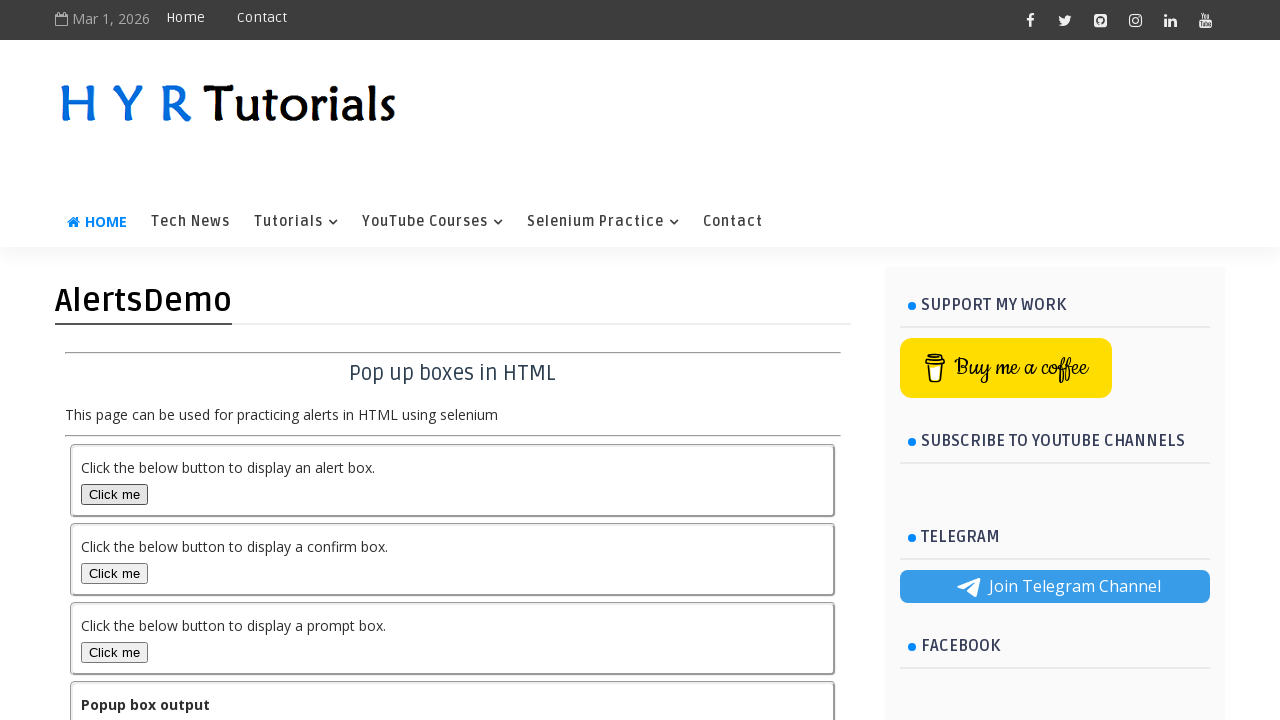

Clicked confirm box button to trigger JavaScript confirm dialog at (114, 573) on #confirmBox
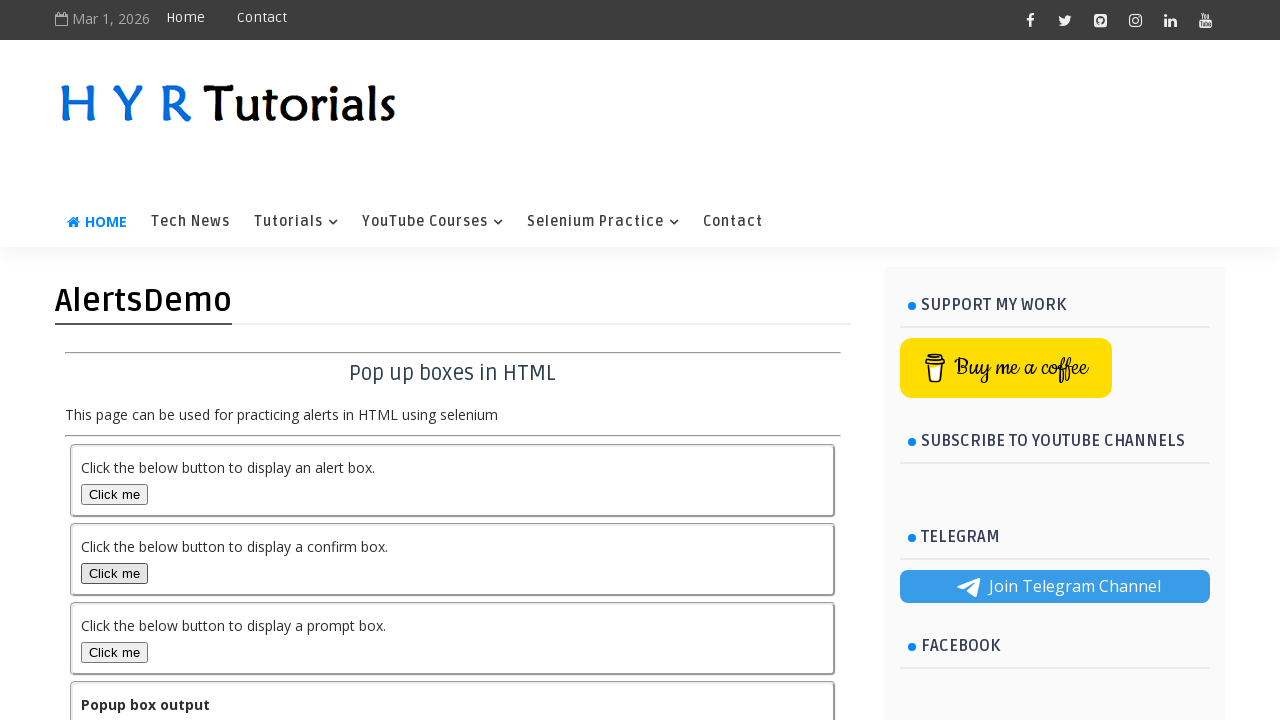

Waited for confirm dialog to be dismissed
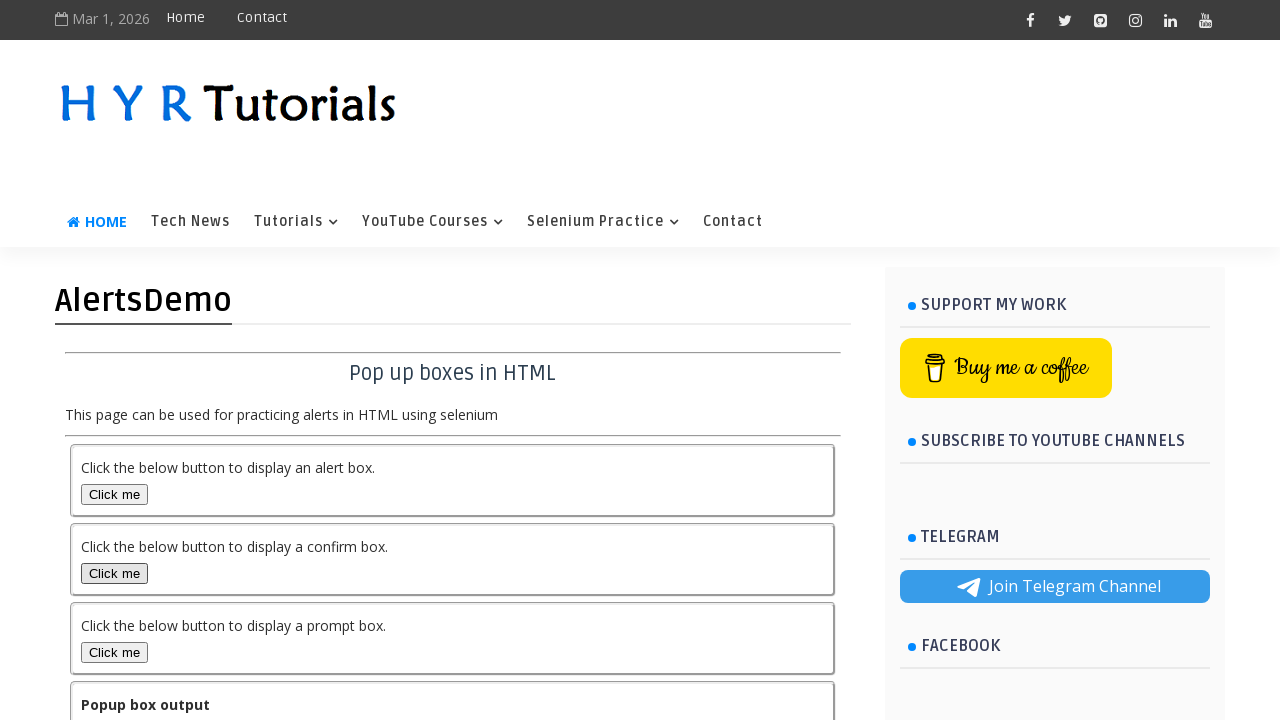

Set up dialog handler to accept prompt with text 'Rajesh Kumar'
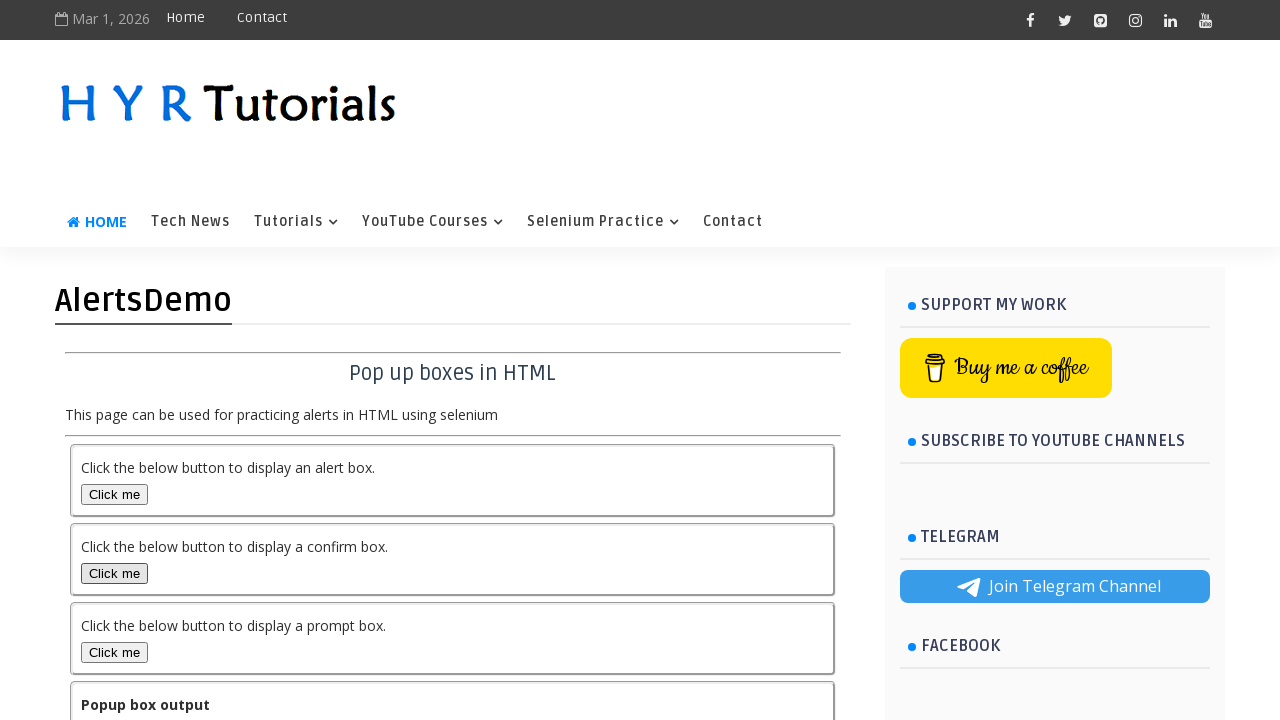

Clicked prompt box button to trigger JavaScript prompt dialog at (114, 652) on #promptBox
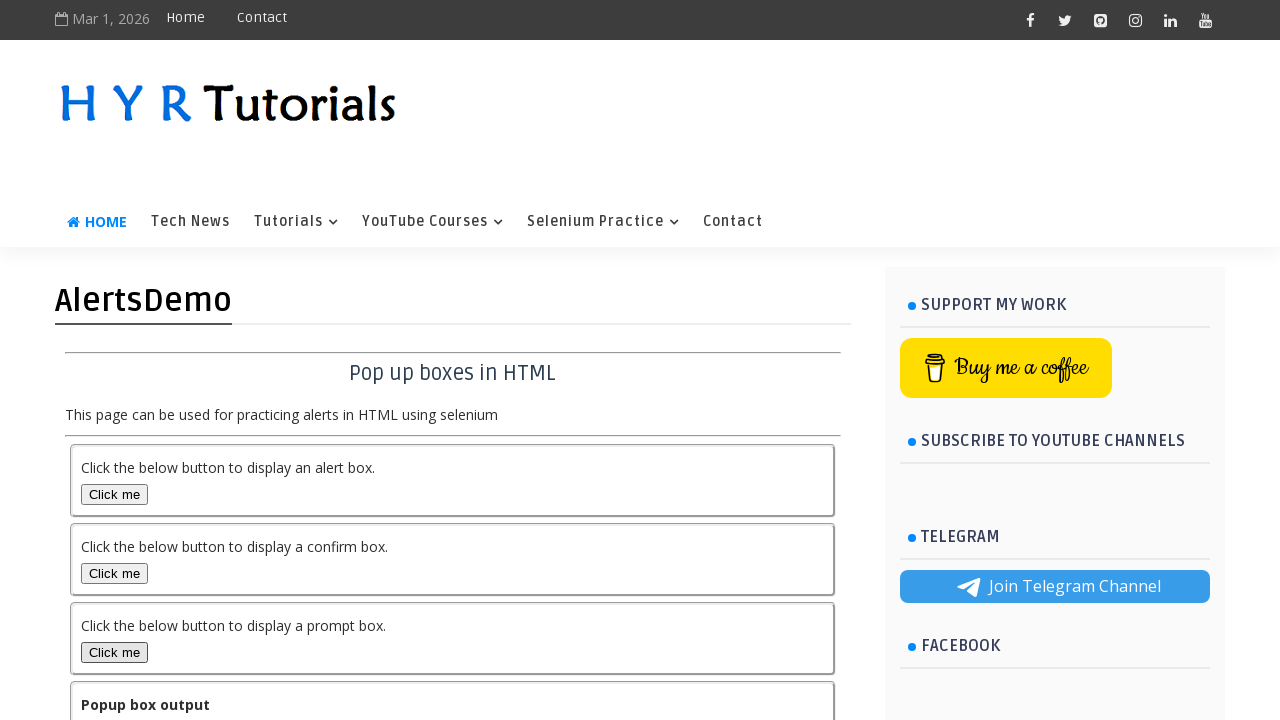

Waited for prompt dialog to be handled with user input
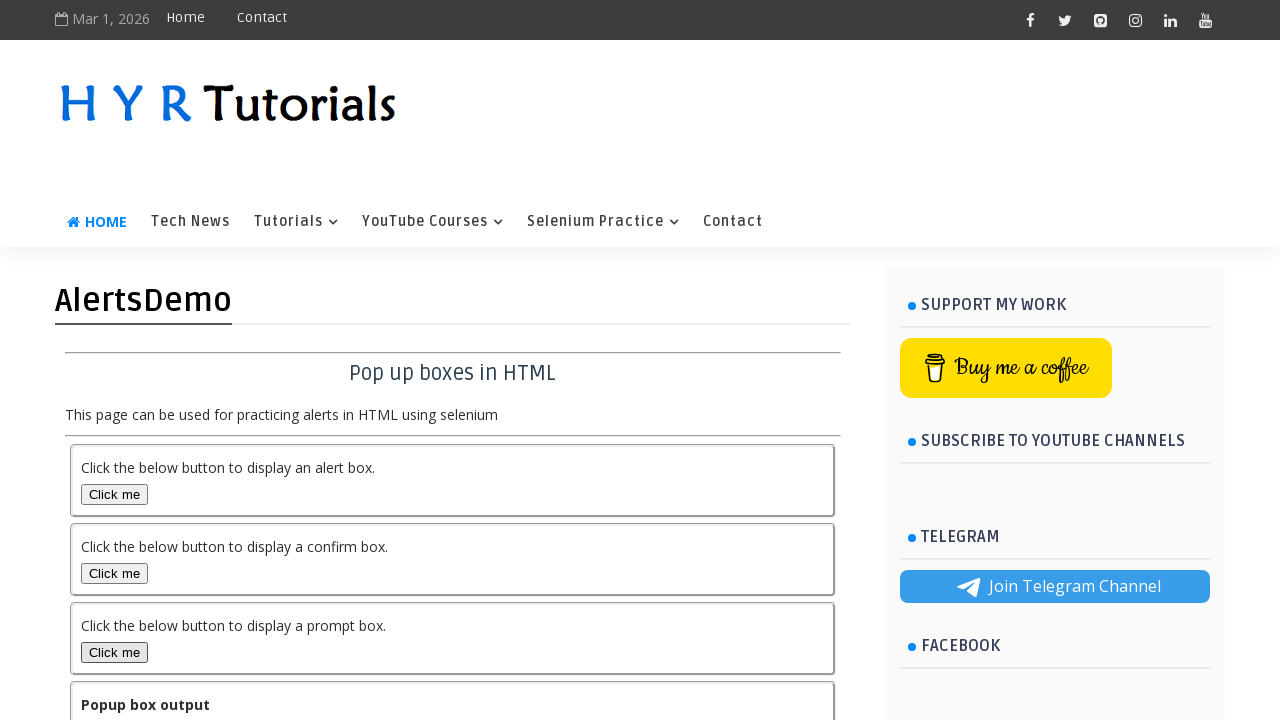

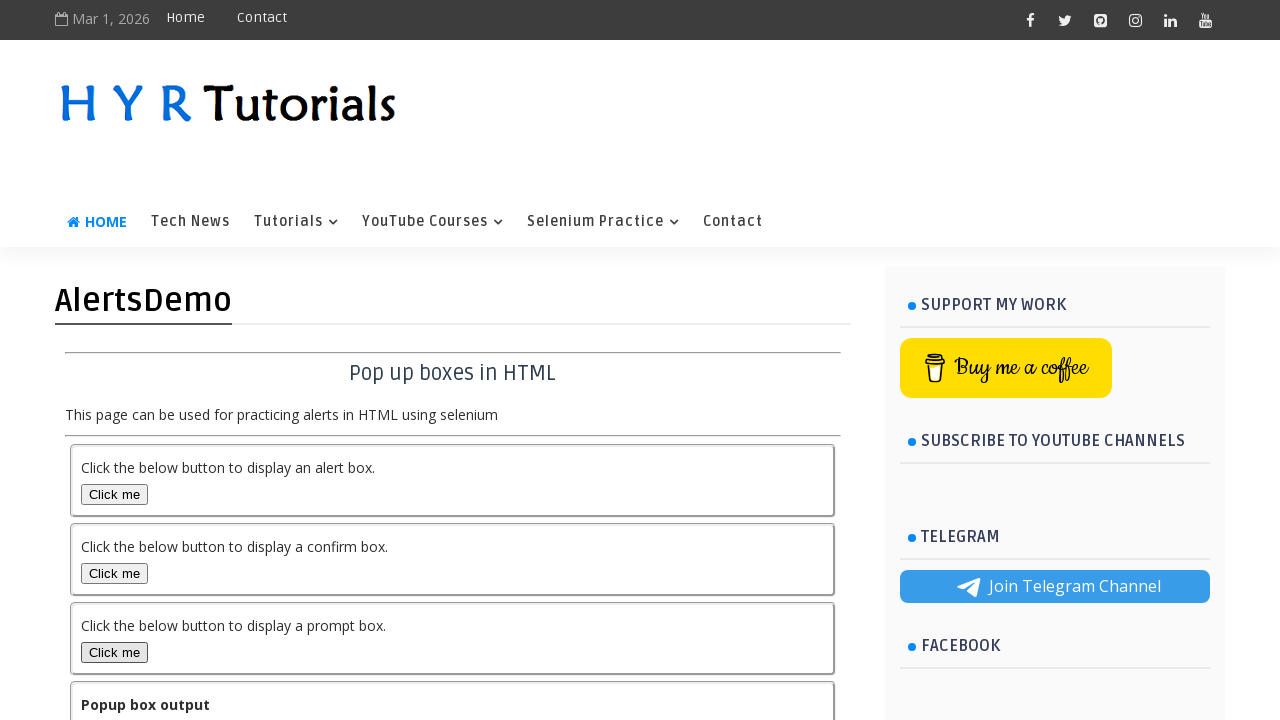